Tests browser window and tab handling by opening new tabs/windows, navigating to a sample page, and switching between them

Starting URL: https://demoqa.com/browser-windows

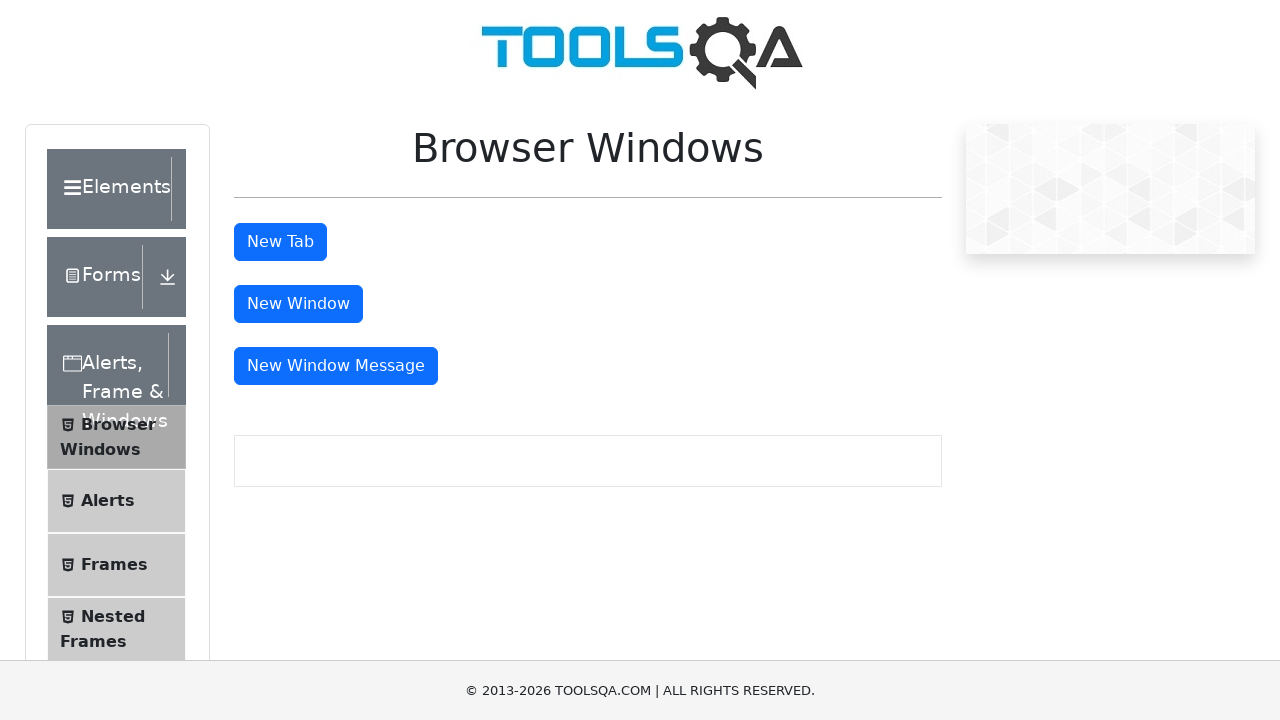

Retrieved text content from main page heading
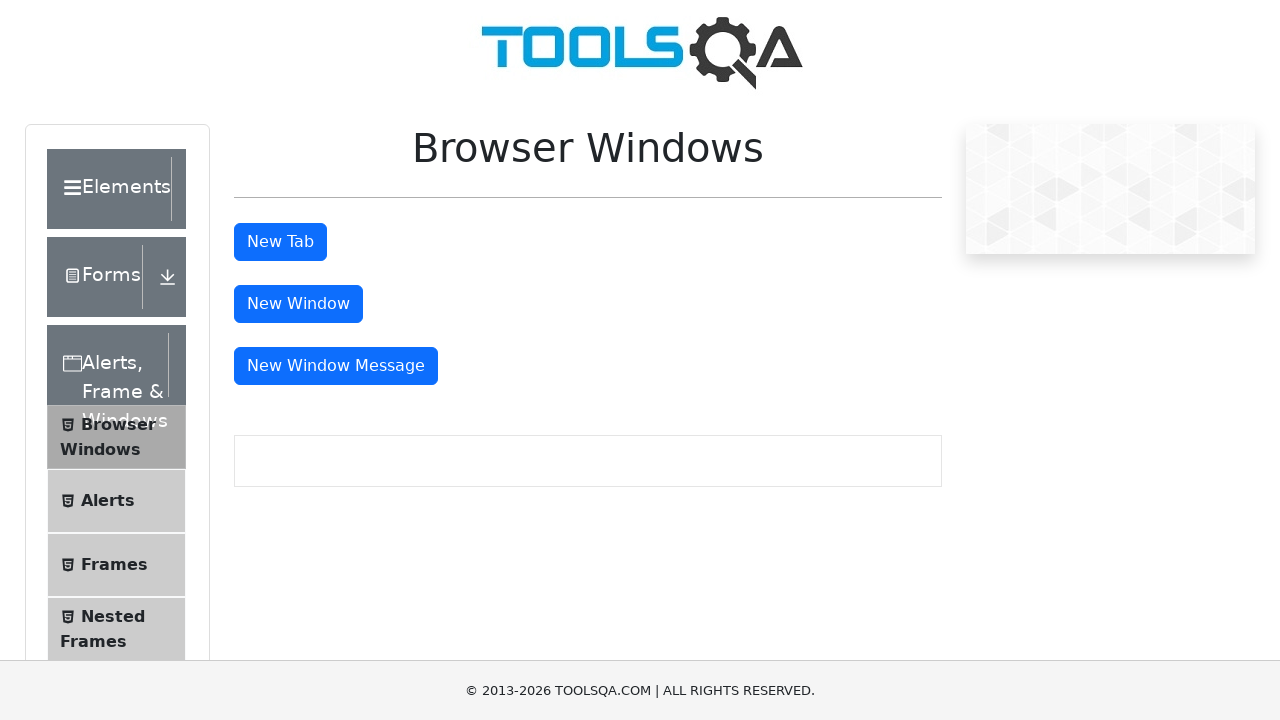

Opened new tab and navigated to sample page
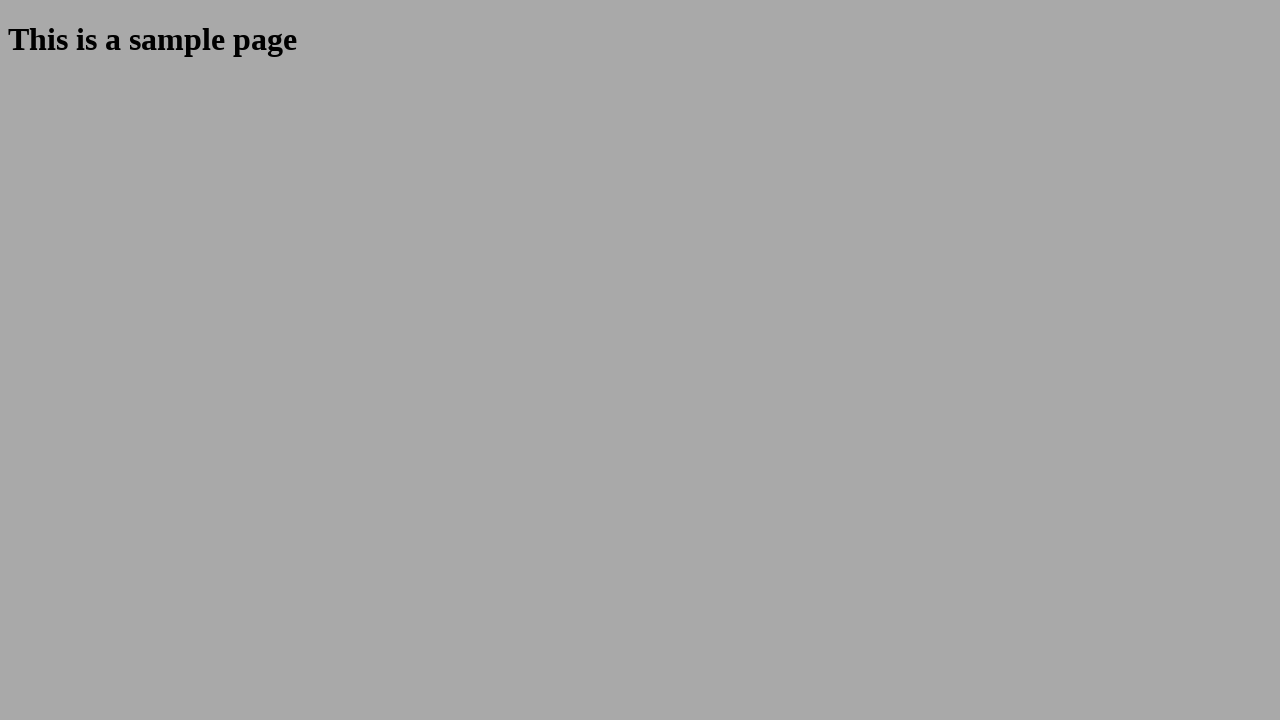

Sample page heading element loaded in new tab
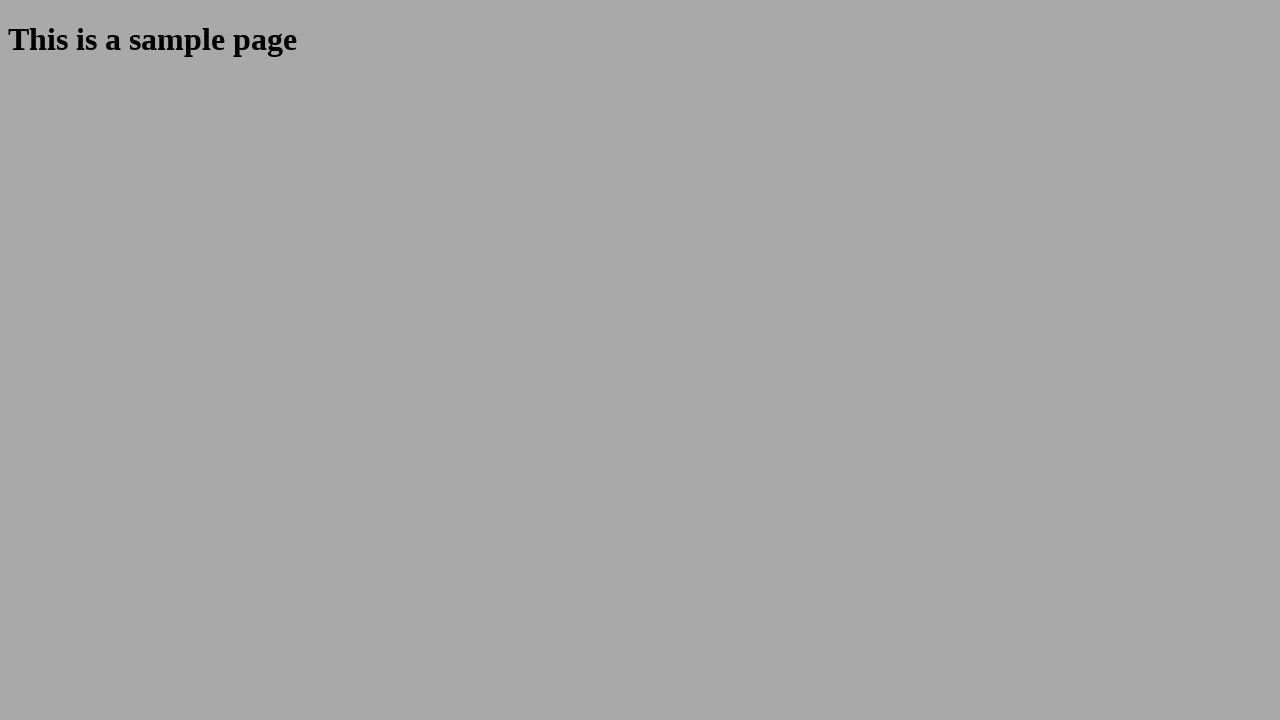

Retrieved heading text from new tab
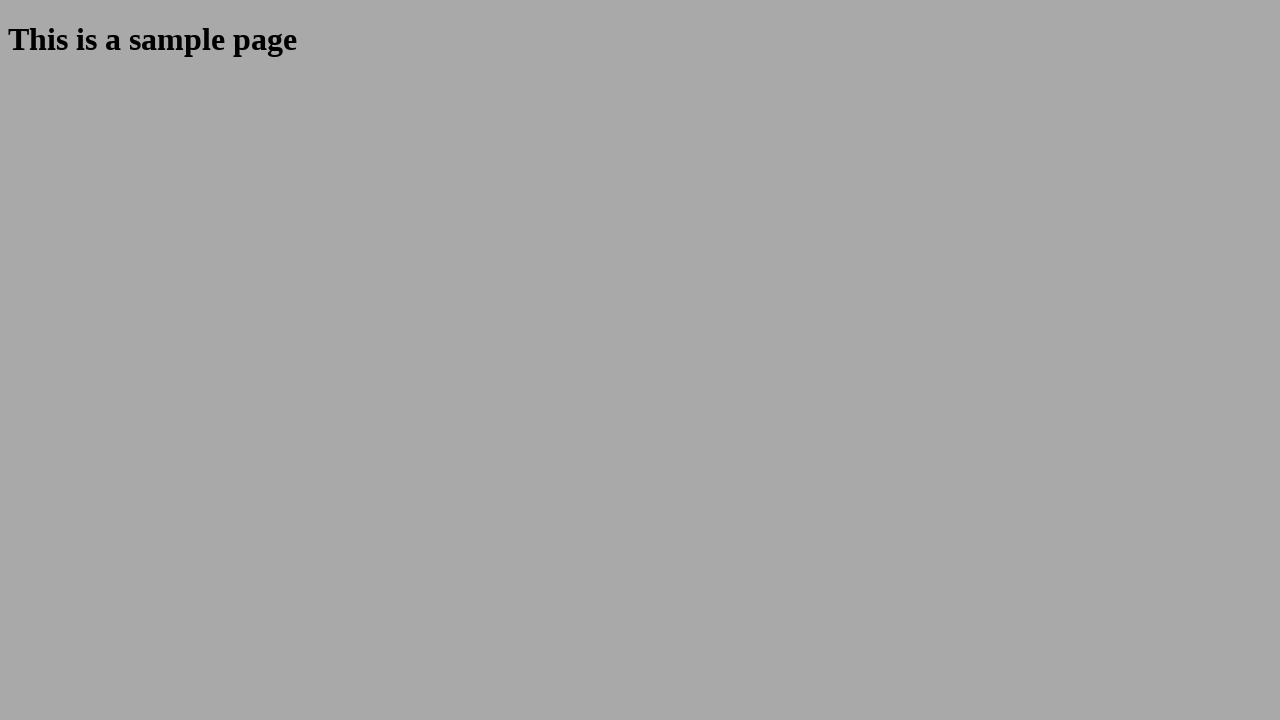

Waited 2 seconds after closing new tab
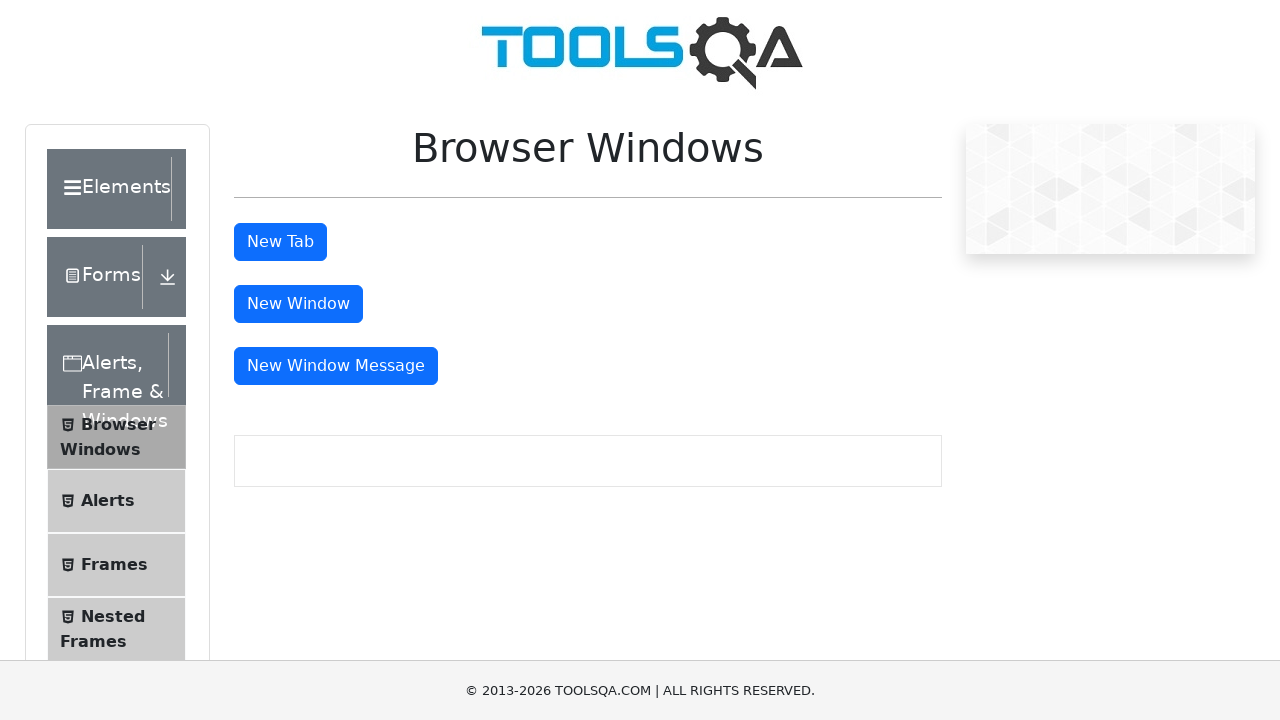

Opened new window and navigated to sample page
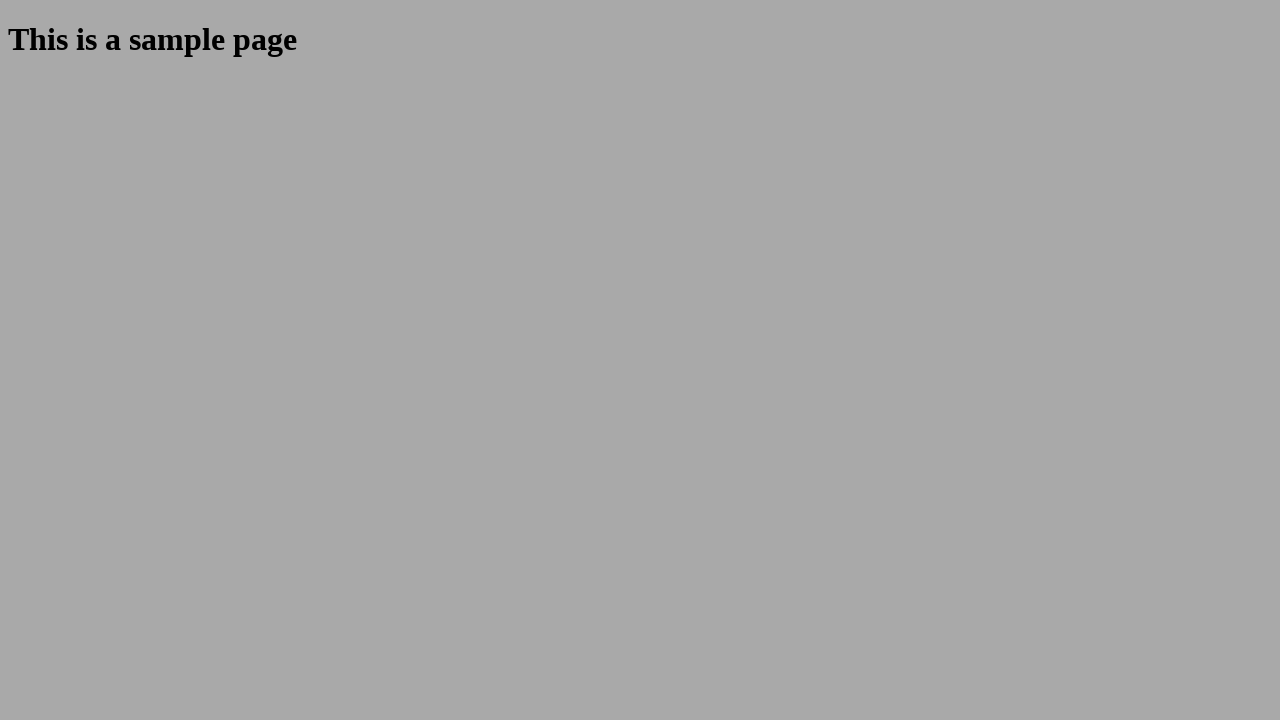

Sample page heading element loaded in new window
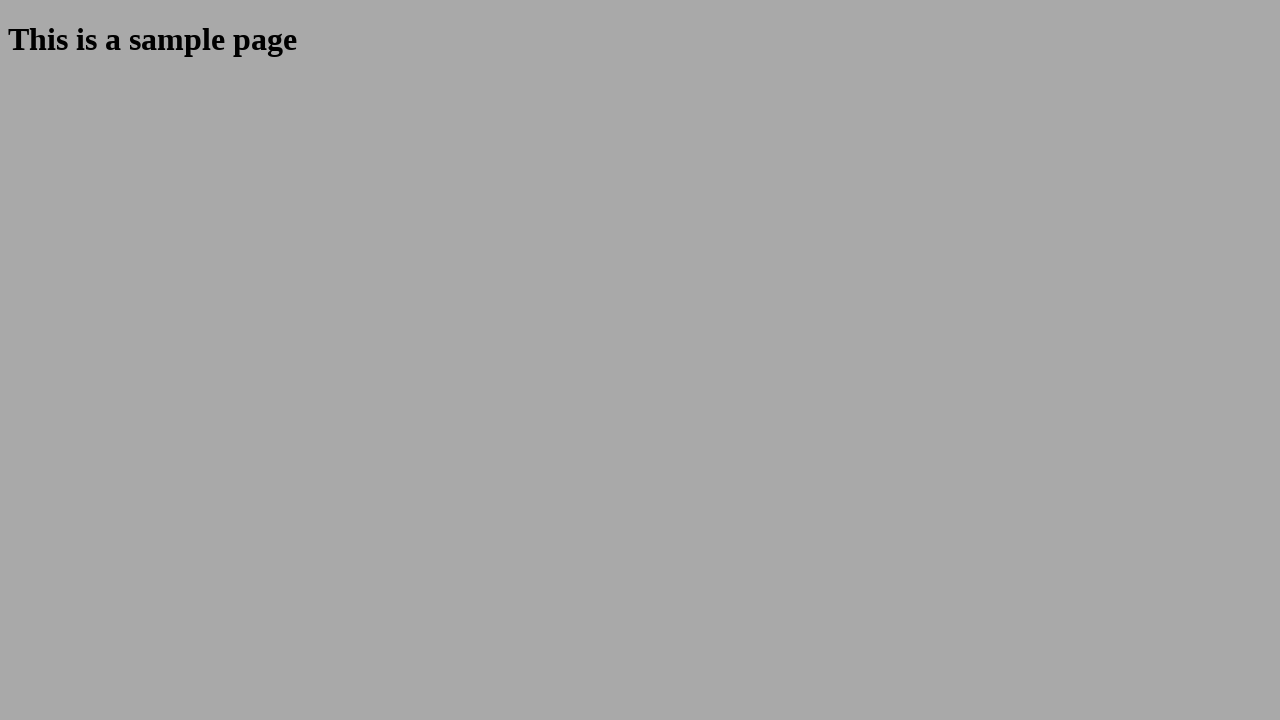

Retrieved heading text from new window
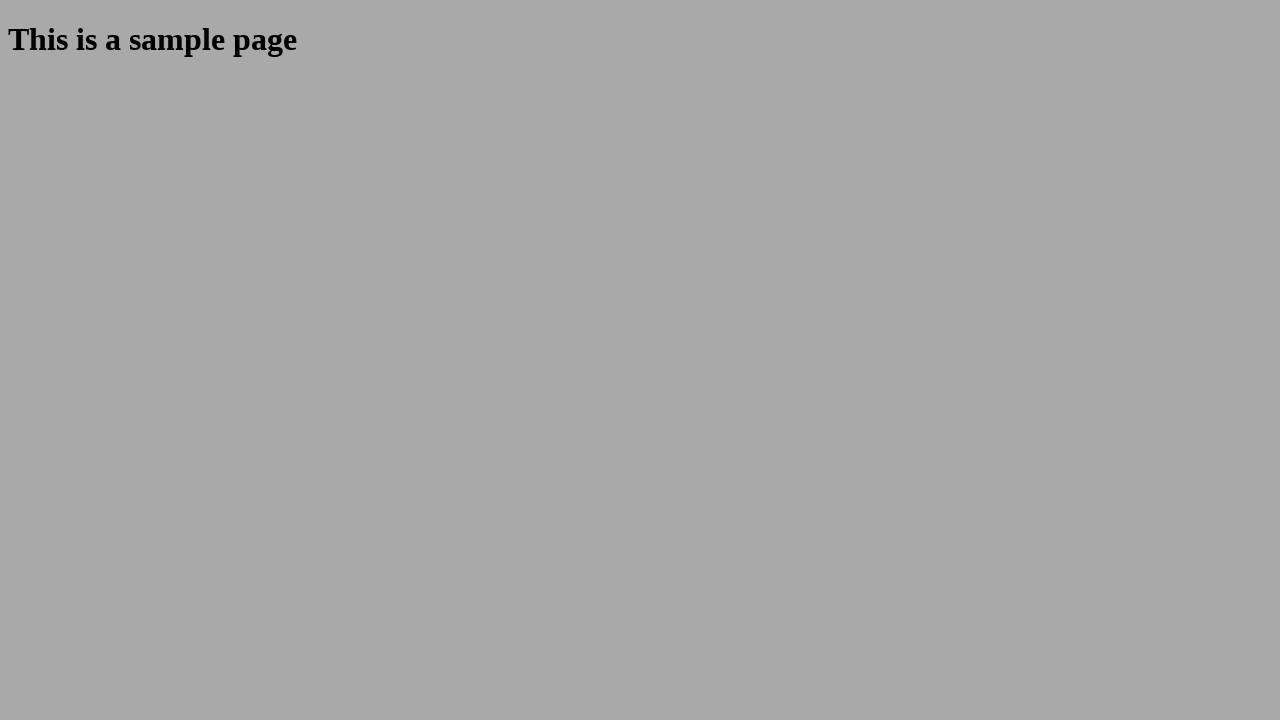

Waited 2 seconds after closing new window
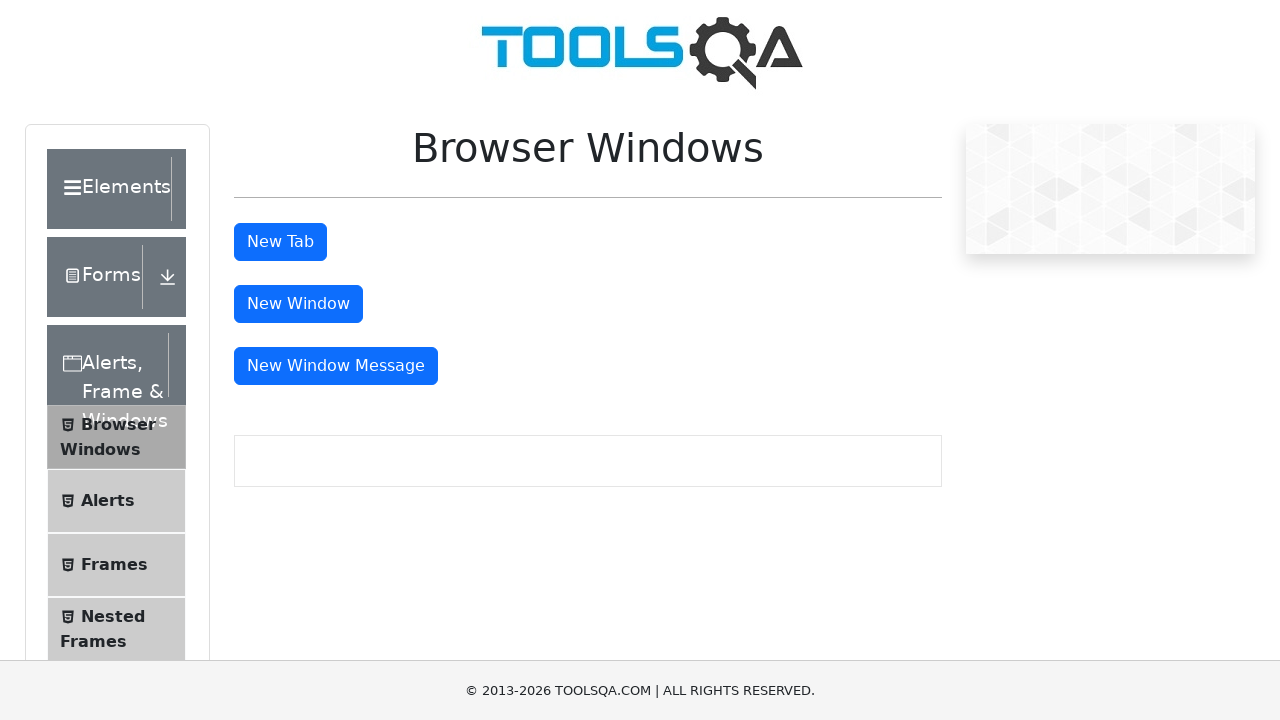

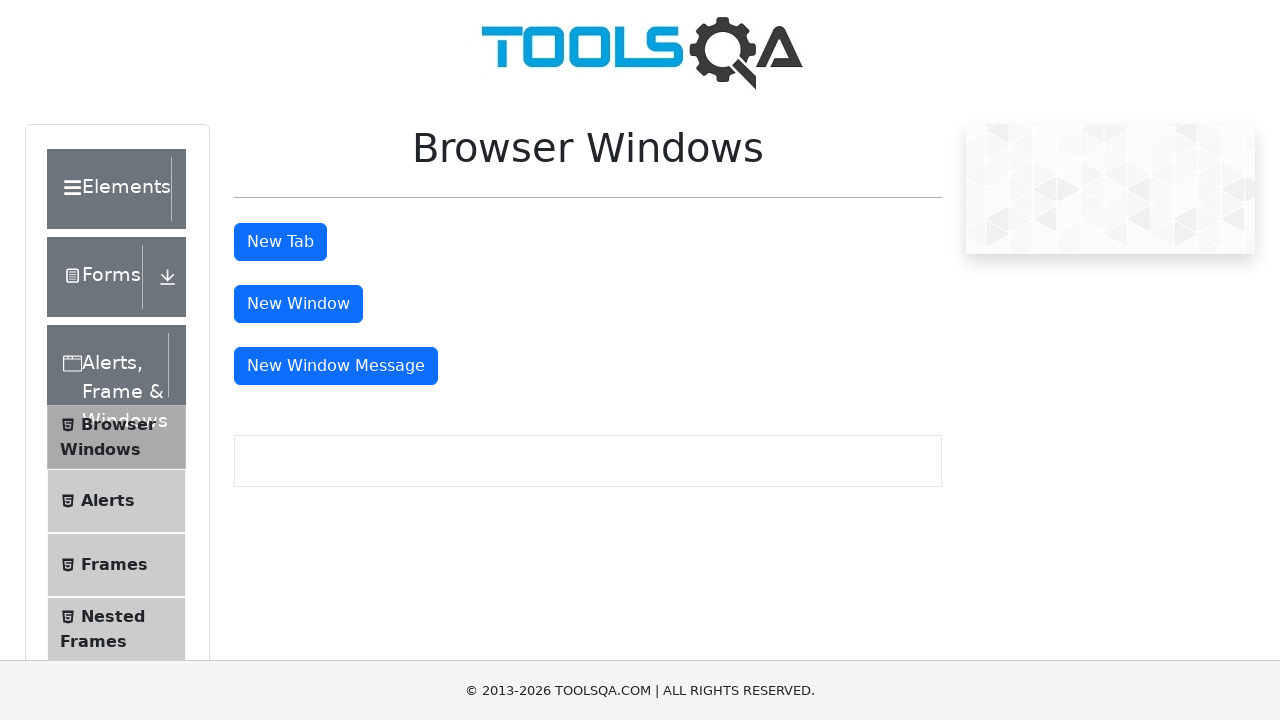